Tests adding multiple todo items to the list and verifies they appear correctly

Starting URL: https://demo.playwright.dev/todomvc

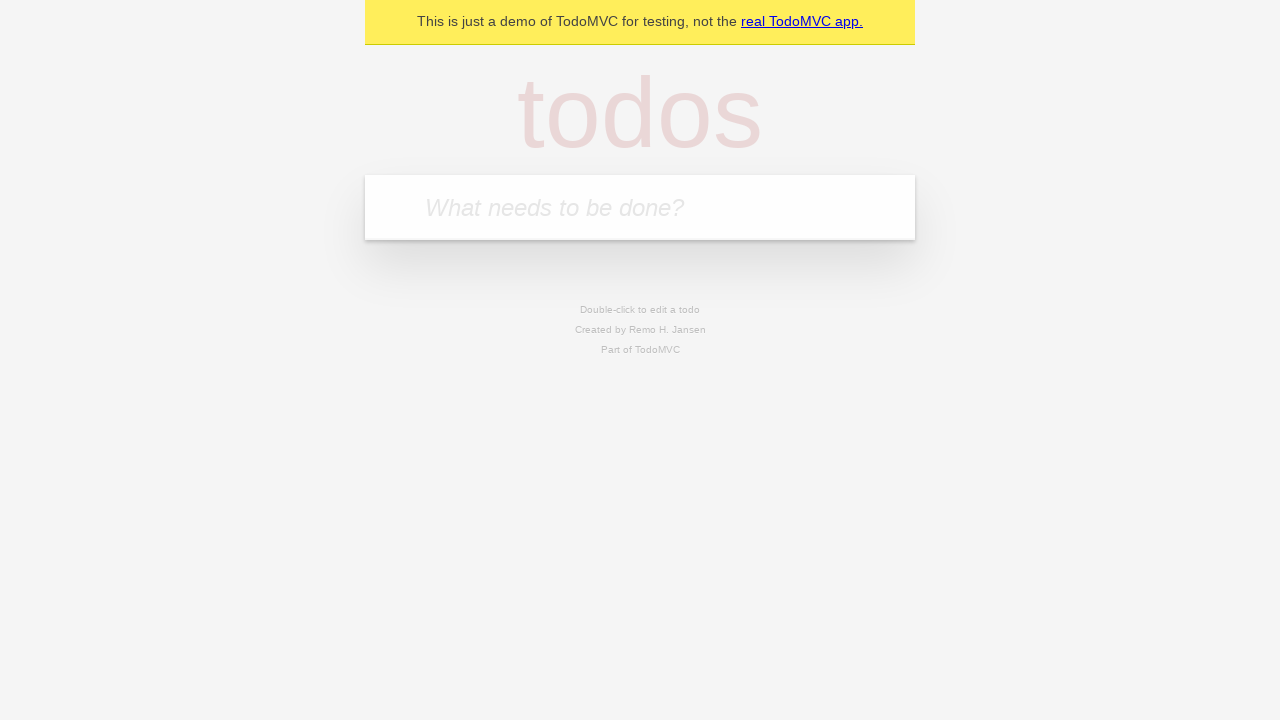

Filled todo input with 'buy some cheese' on internal:attr=[placeholder="What needs to be done?"i]
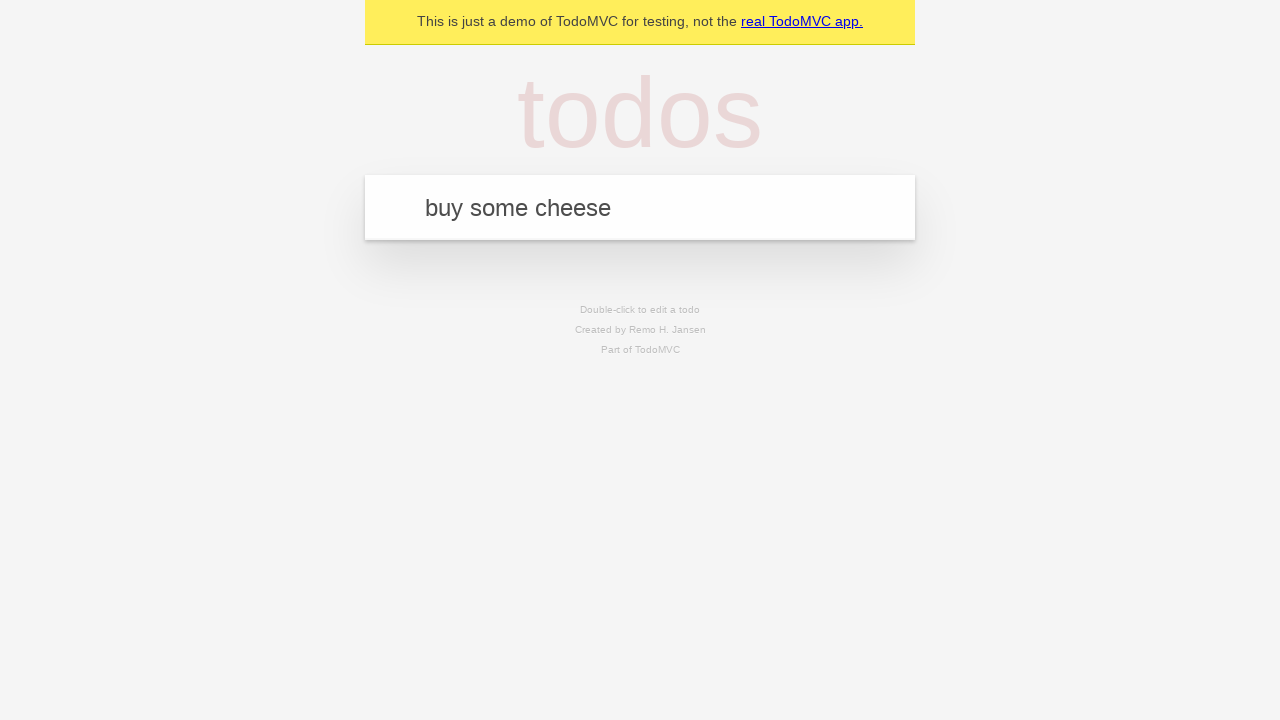

Pressed Enter to add first todo item on internal:attr=[placeholder="What needs to be done?"i]
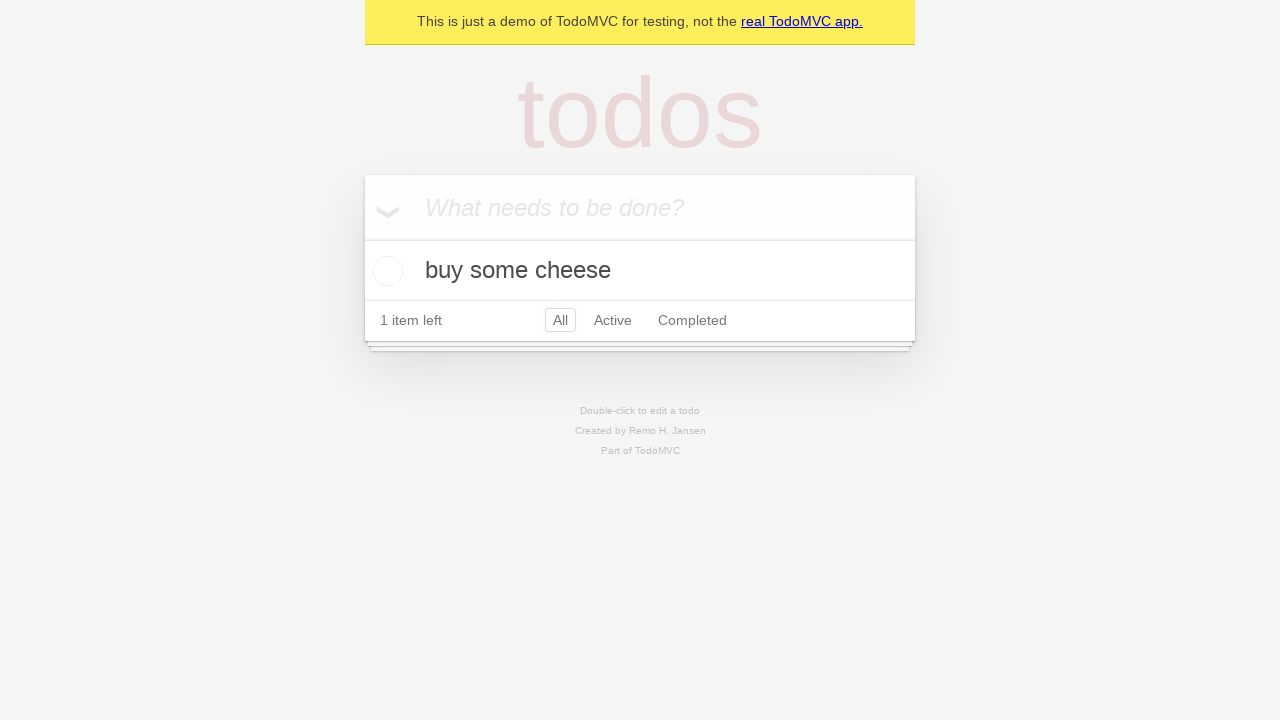

Verified first todo item appeared in the list
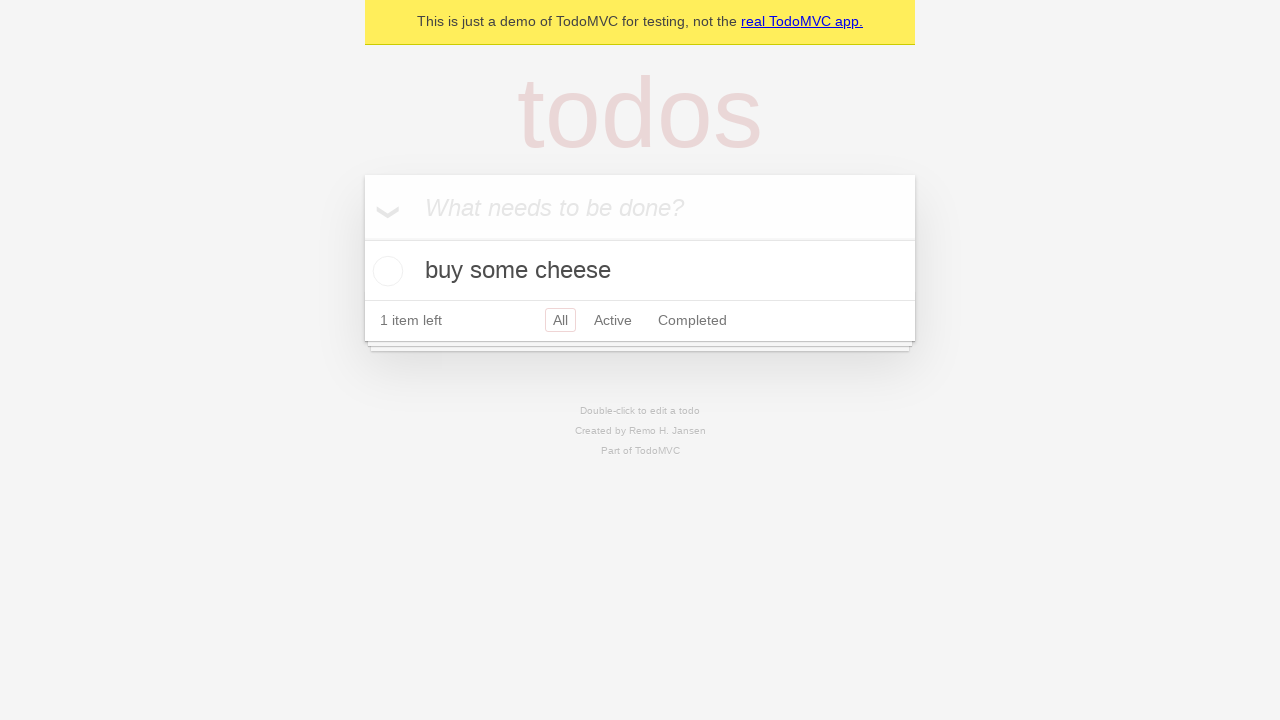

Filled todo input with 'feed the cat' on internal:attr=[placeholder="What needs to be done?"i]
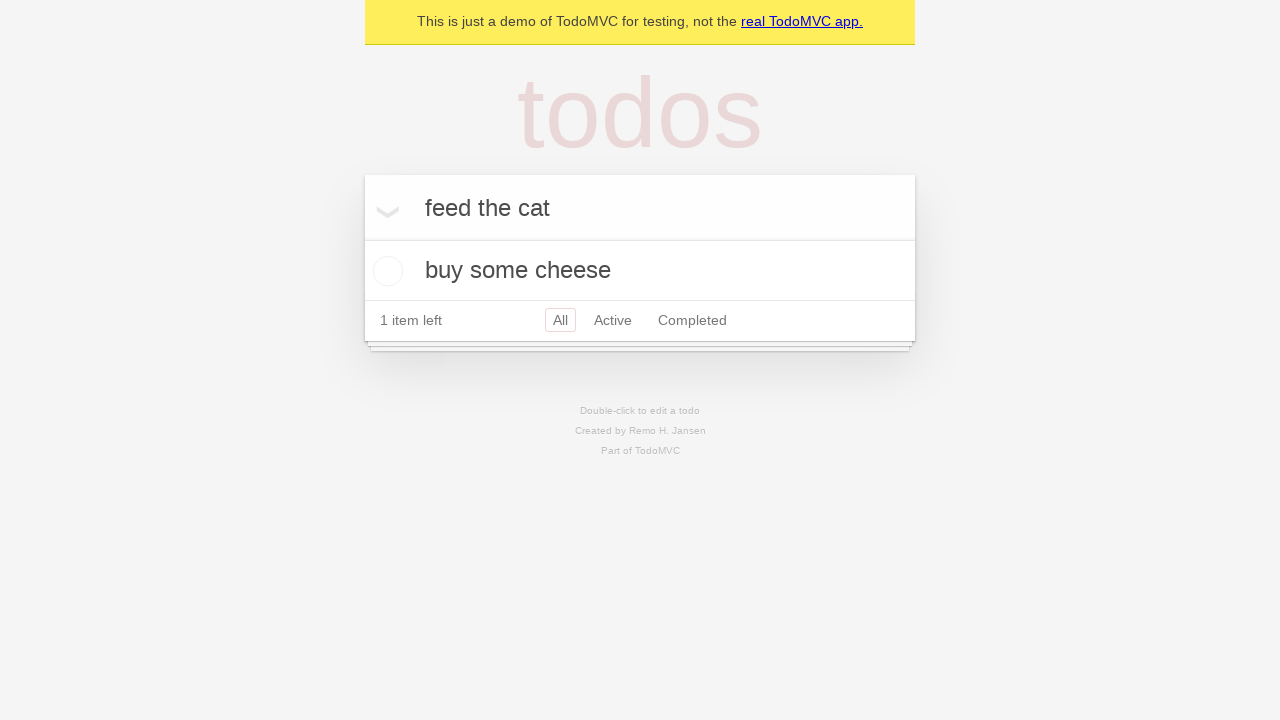

Pressed Enter to add second todo item on internal:attr=[placeholder="What needs to be done?"i]
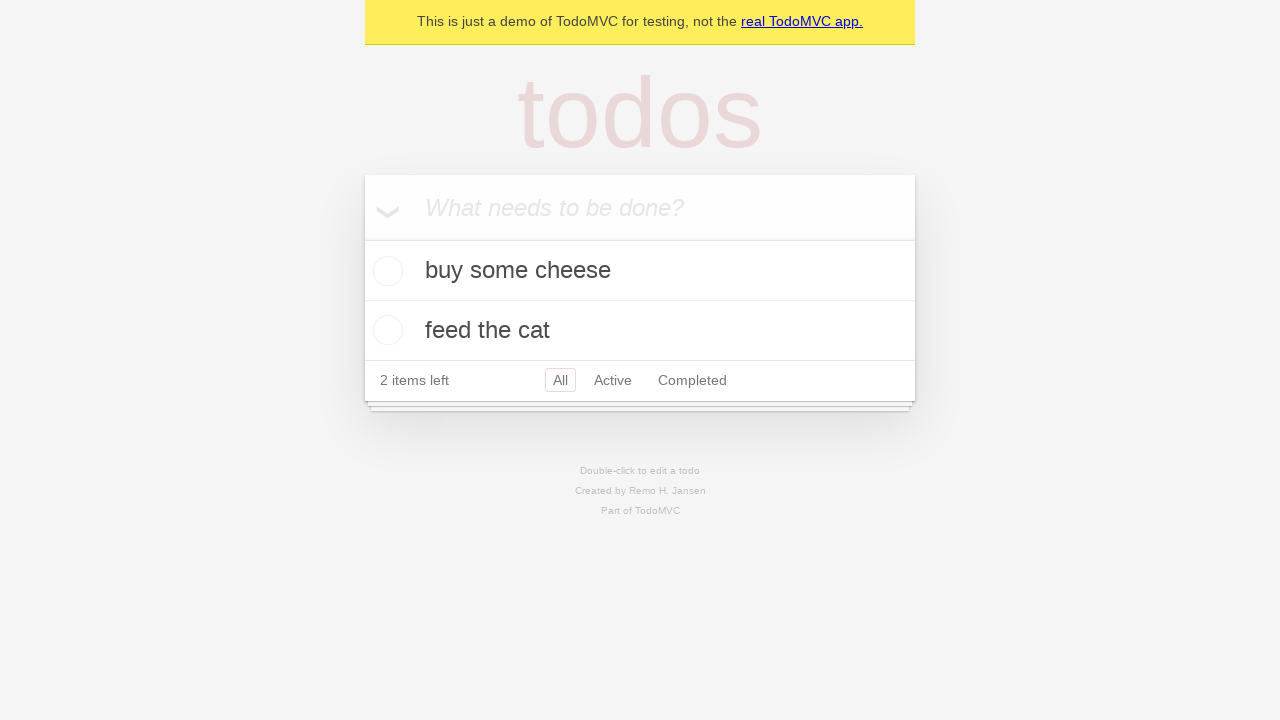

Verified both todo items appear in the list
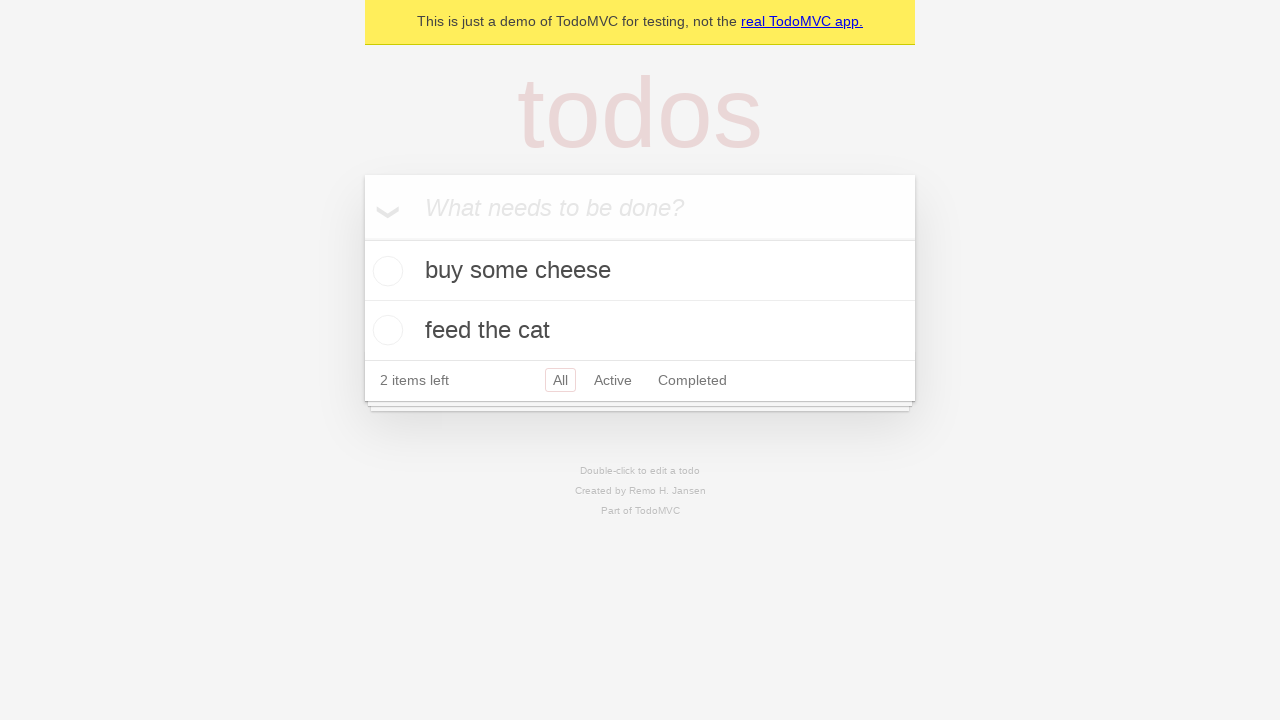

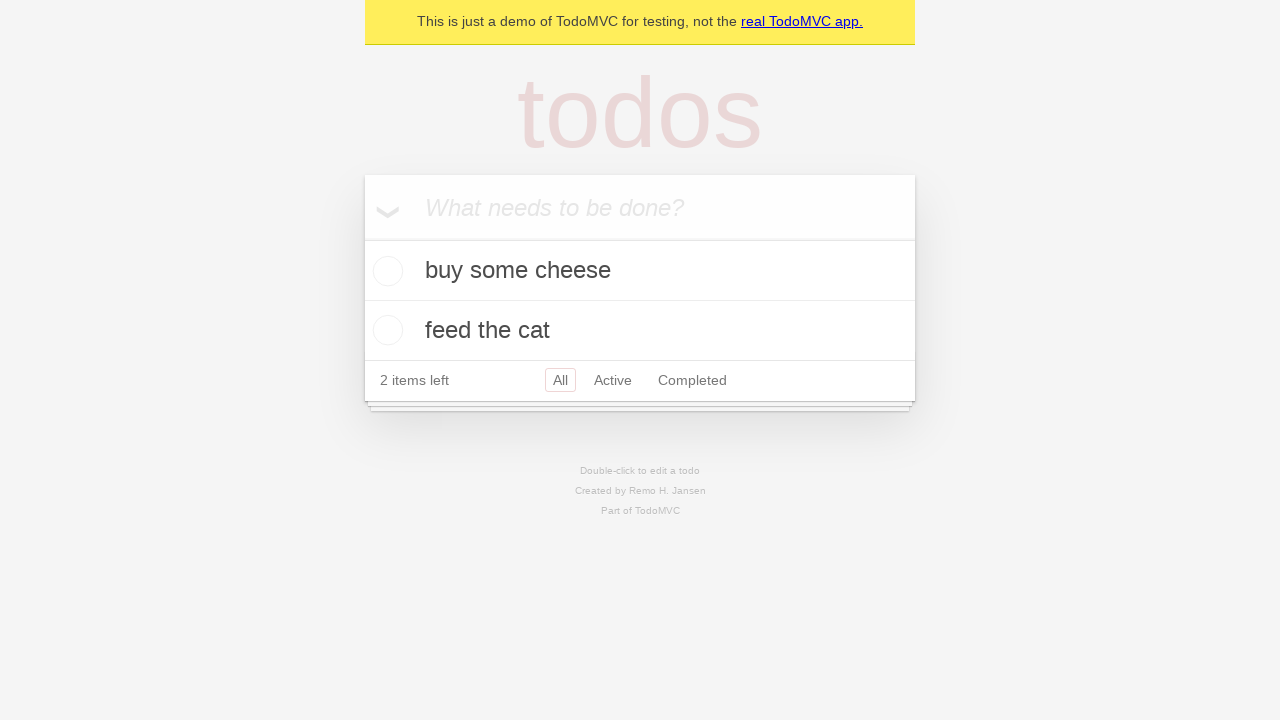